Opens a popup window on a test blog page by scrolling to and clicking a link

Starting URL: http://omayo.blogspot.com/

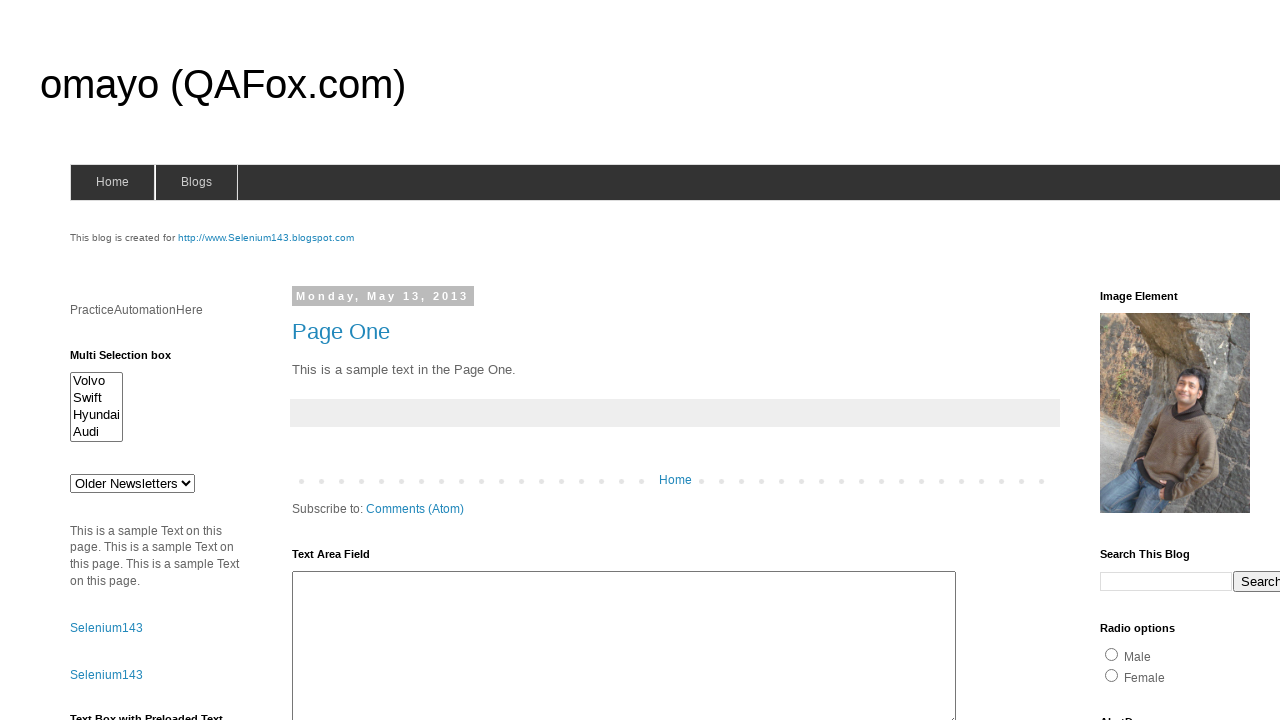

Located popup link element
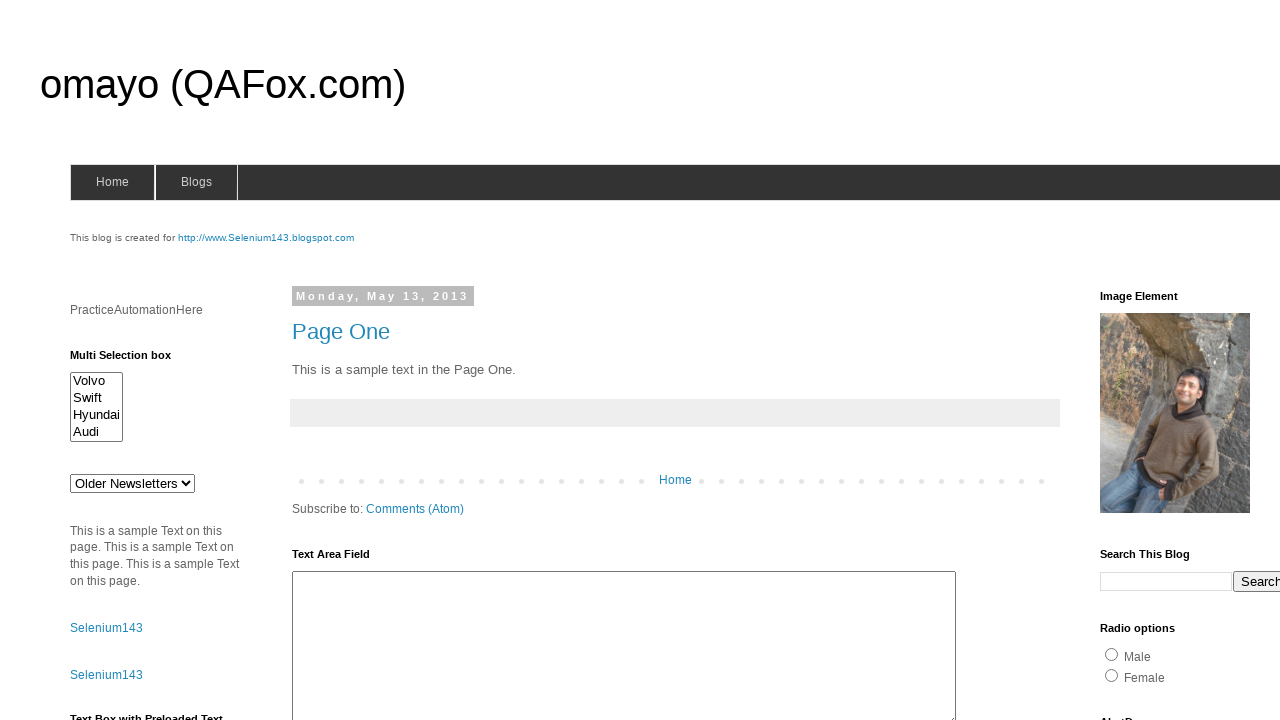

Scrolled popup link into view
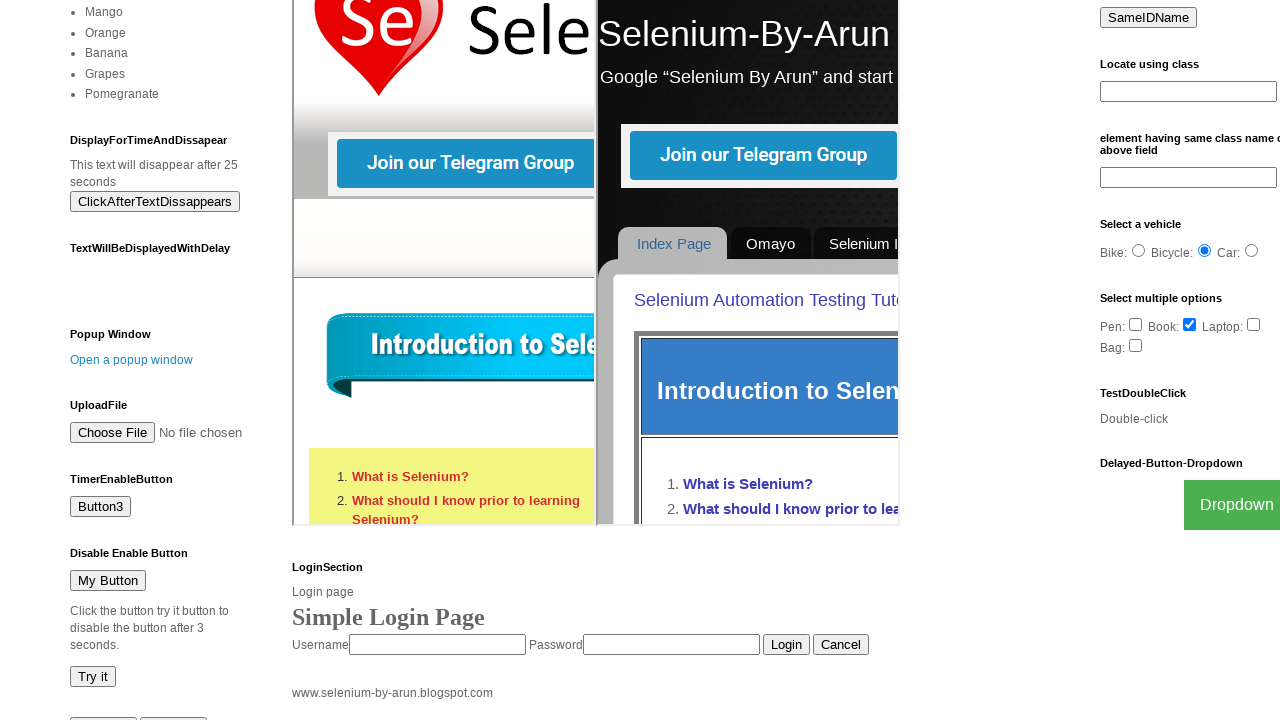

Clicked popup link to open window at (132, 360) on text=Open a popup window
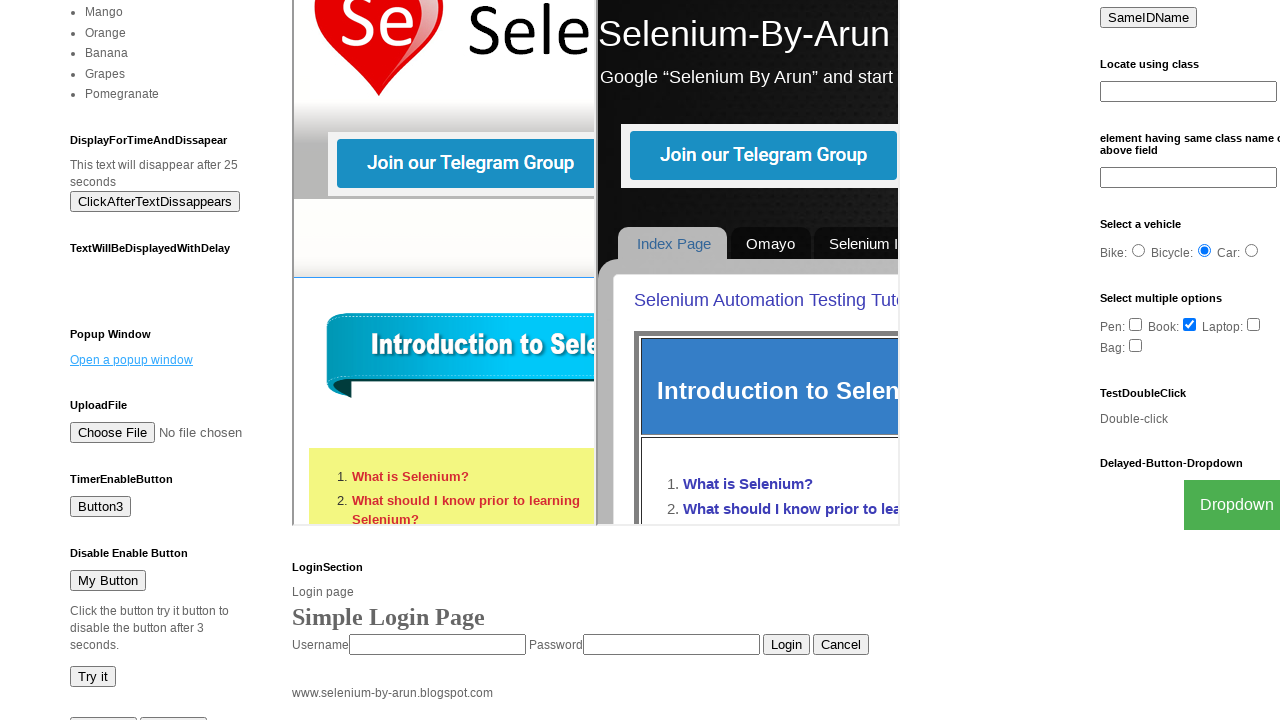

Waited for popup window to open
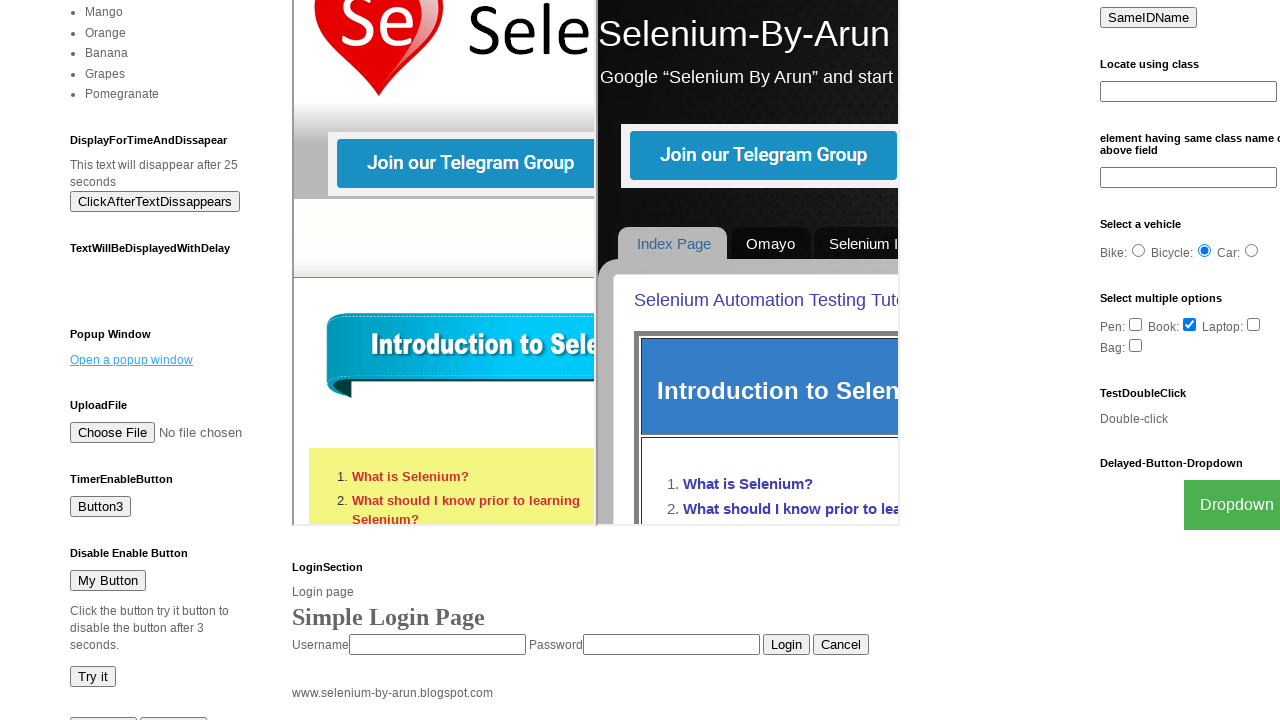

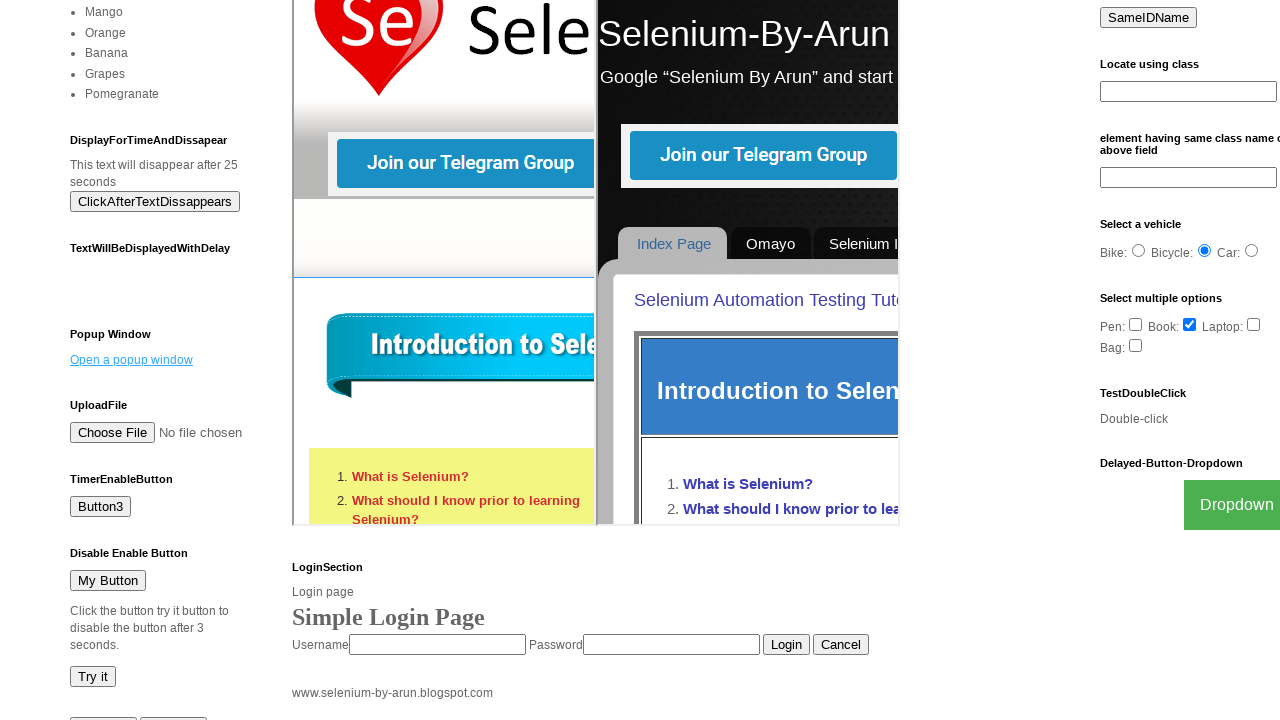